Searches for "phone", clicks on the first product result, and verifies the product name contains "phone"

Starting URL: https://www.testotomasyonu.com

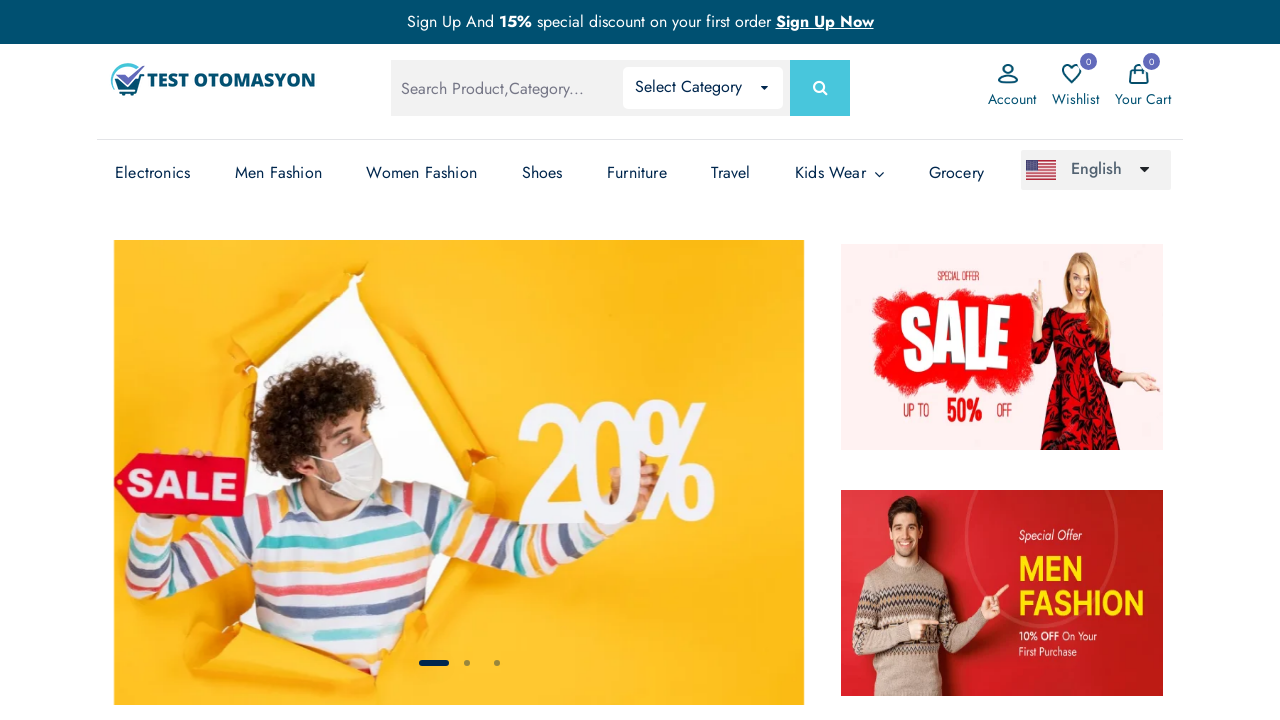

Filled search field with 'phone' on #global-search
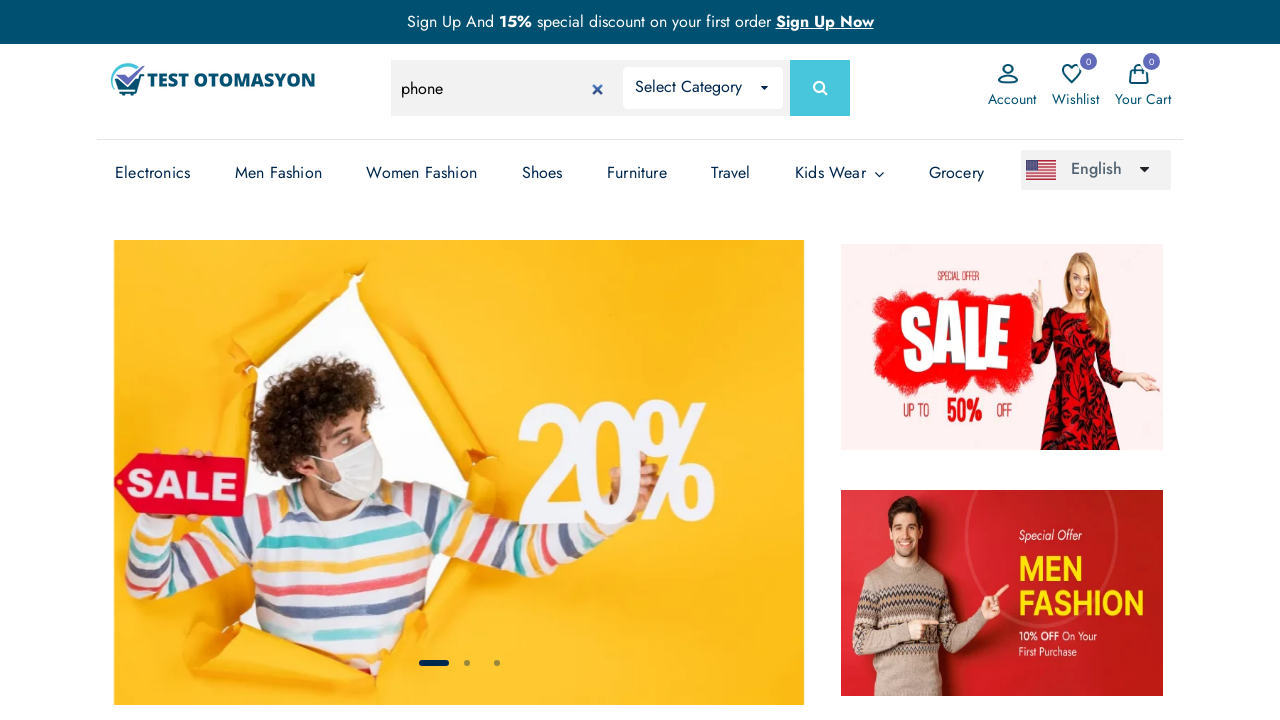

Pressed Enter to submit search for 'phone' on #global-search
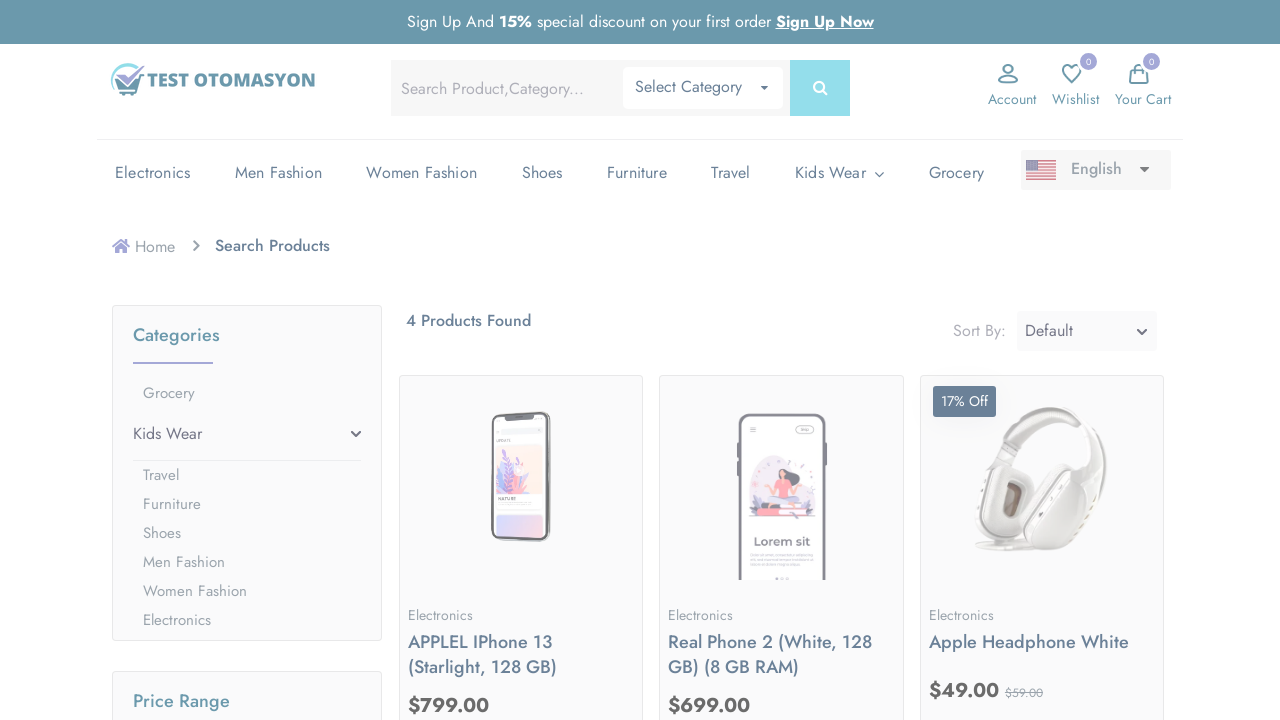

Search results loaded successfully
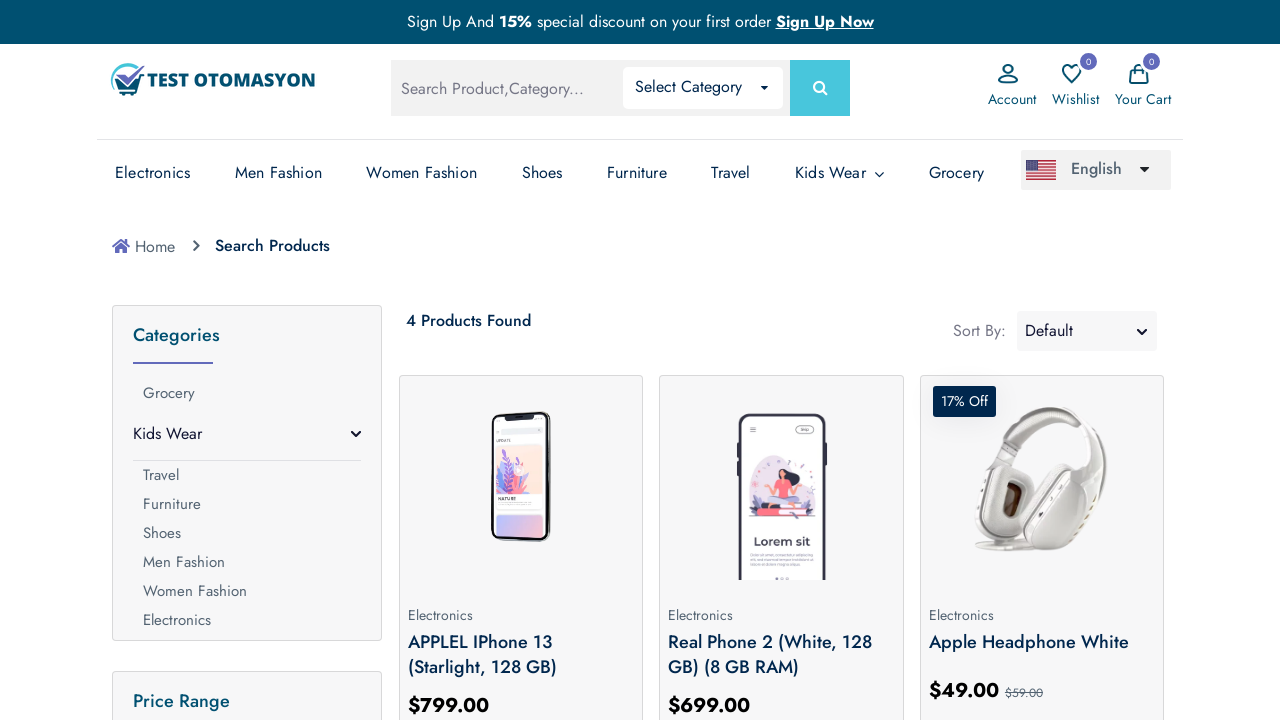

Clicked on first product from search results at (521, 540) on xpath=//div[@class='product-box my-2  py-1'] >> nth=0
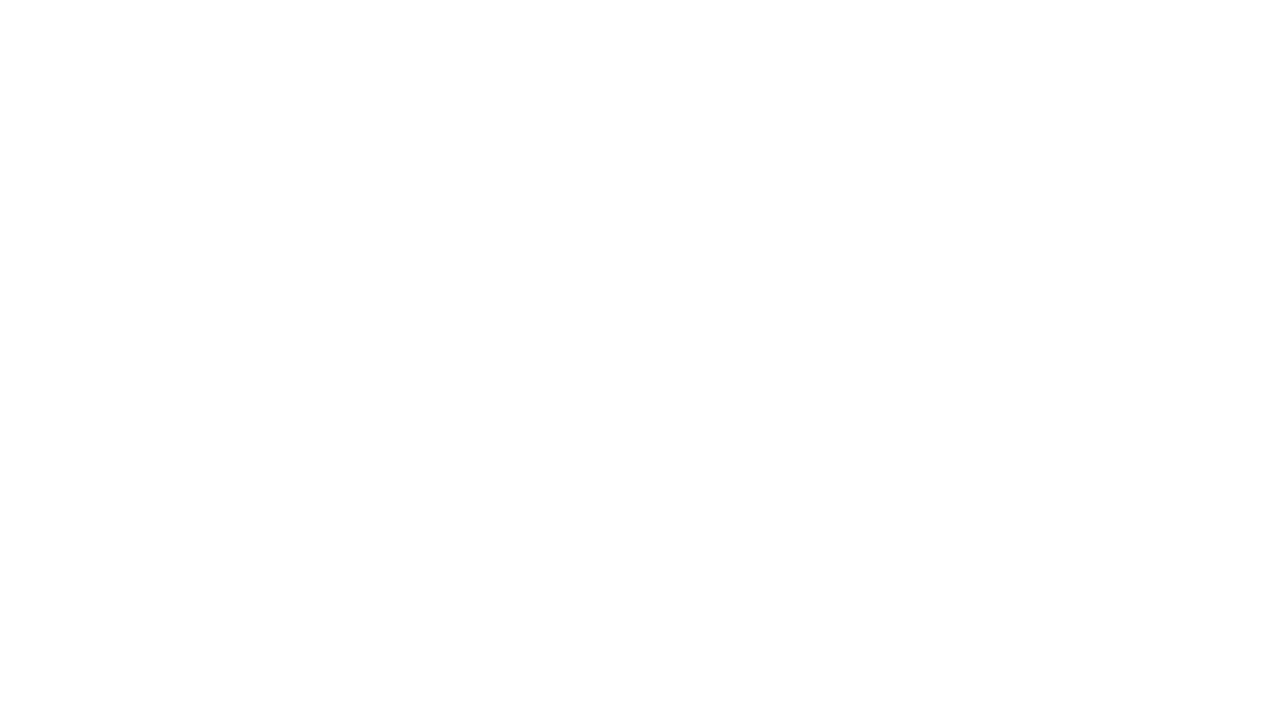

Product details page loaded
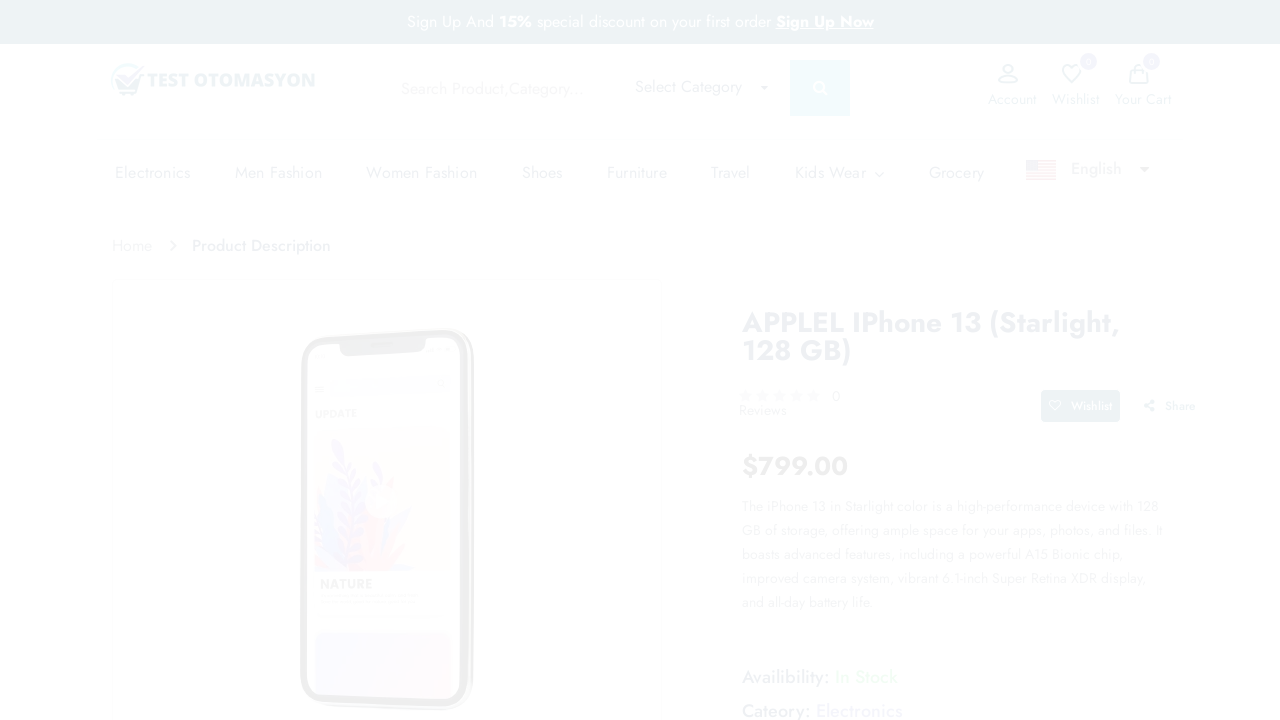

Retrieved product name: 'applel iphone 13 (starlight, 128 gb)'
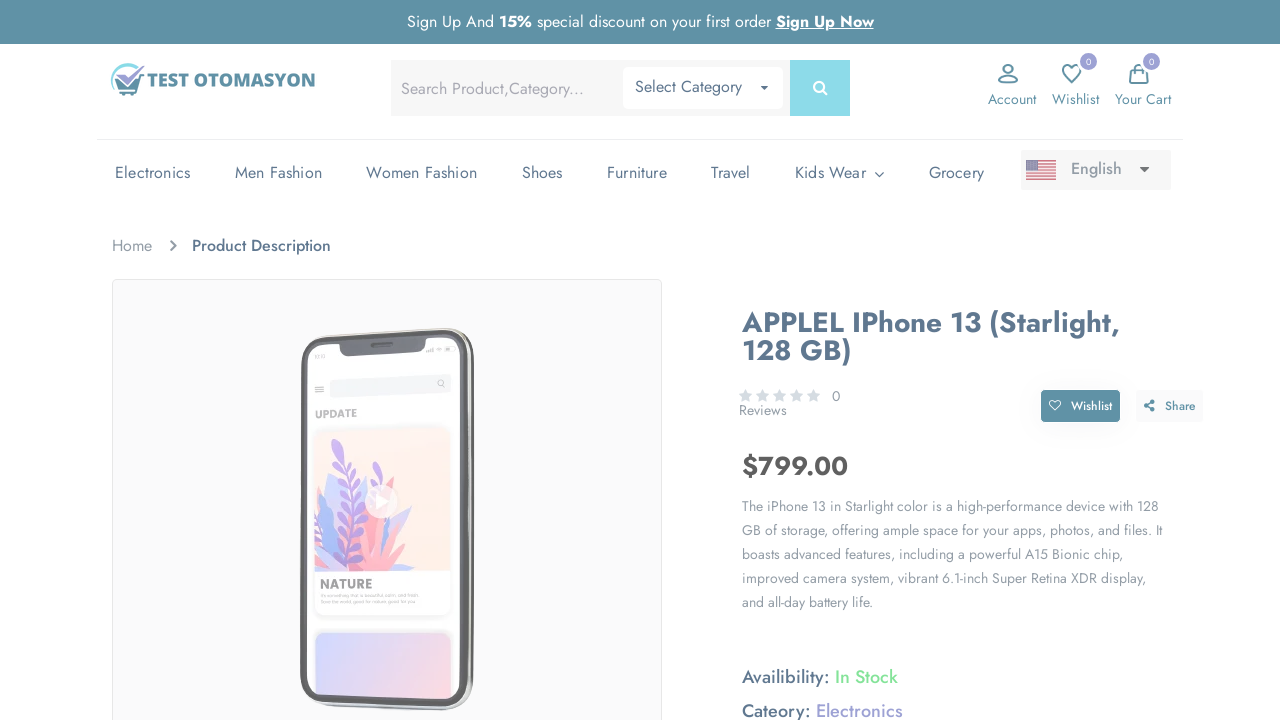

Verified that product name contains 'phone'
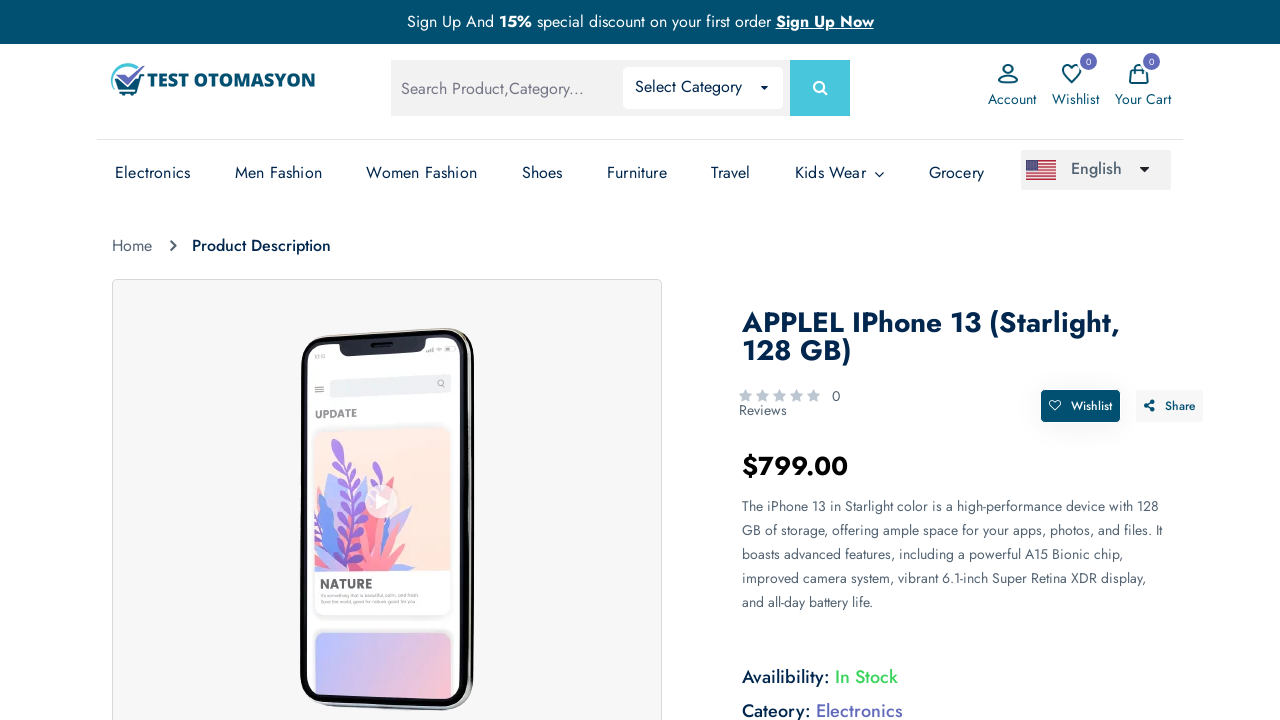

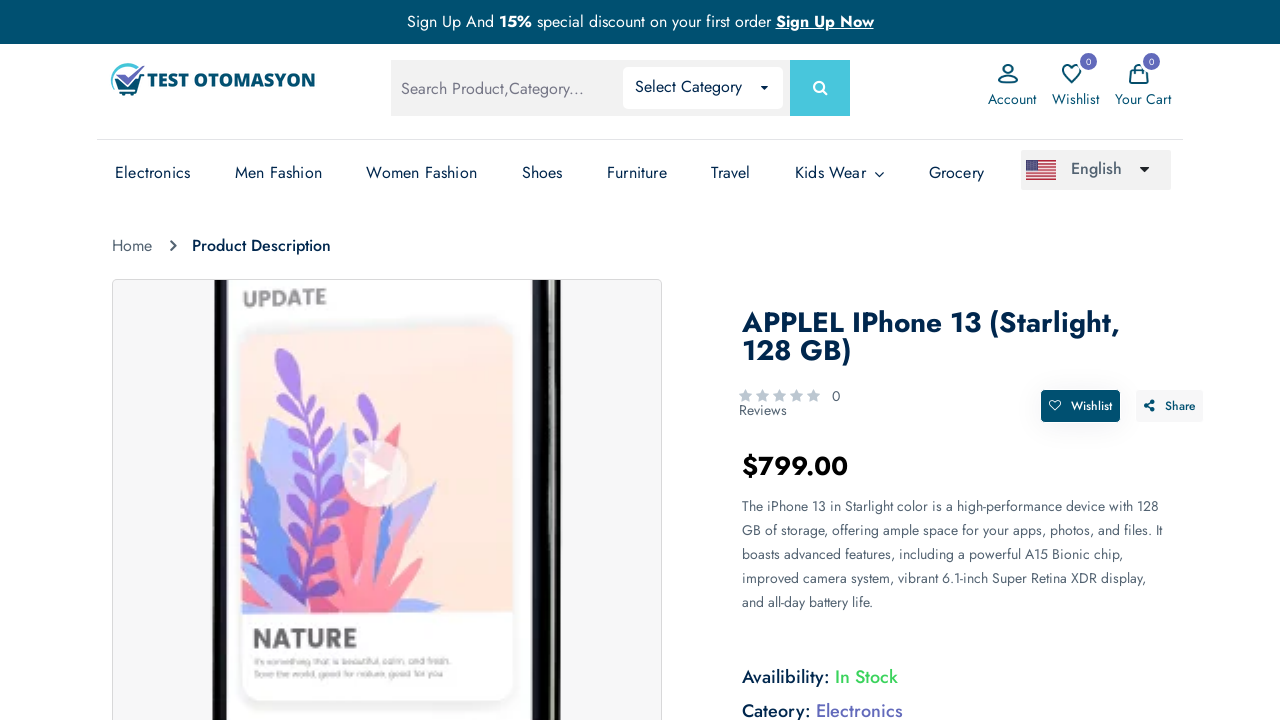